Navigates to the Selenium website homepage and clicks on the WebDriver documentation link, then verifies the page title is correct.

Starting URL: https://www.selenium.dev/

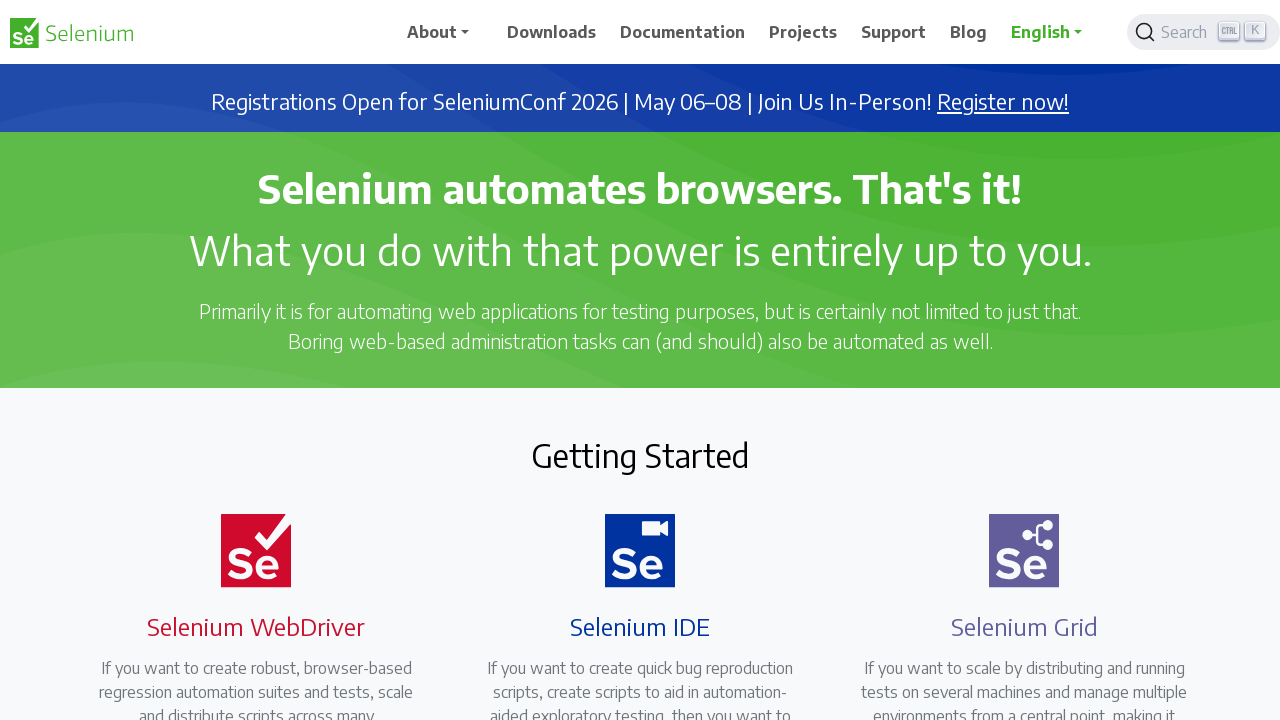

Clicked on WebDriver documentation link at (244, 360) on a[href='/documentation/webdriver/']
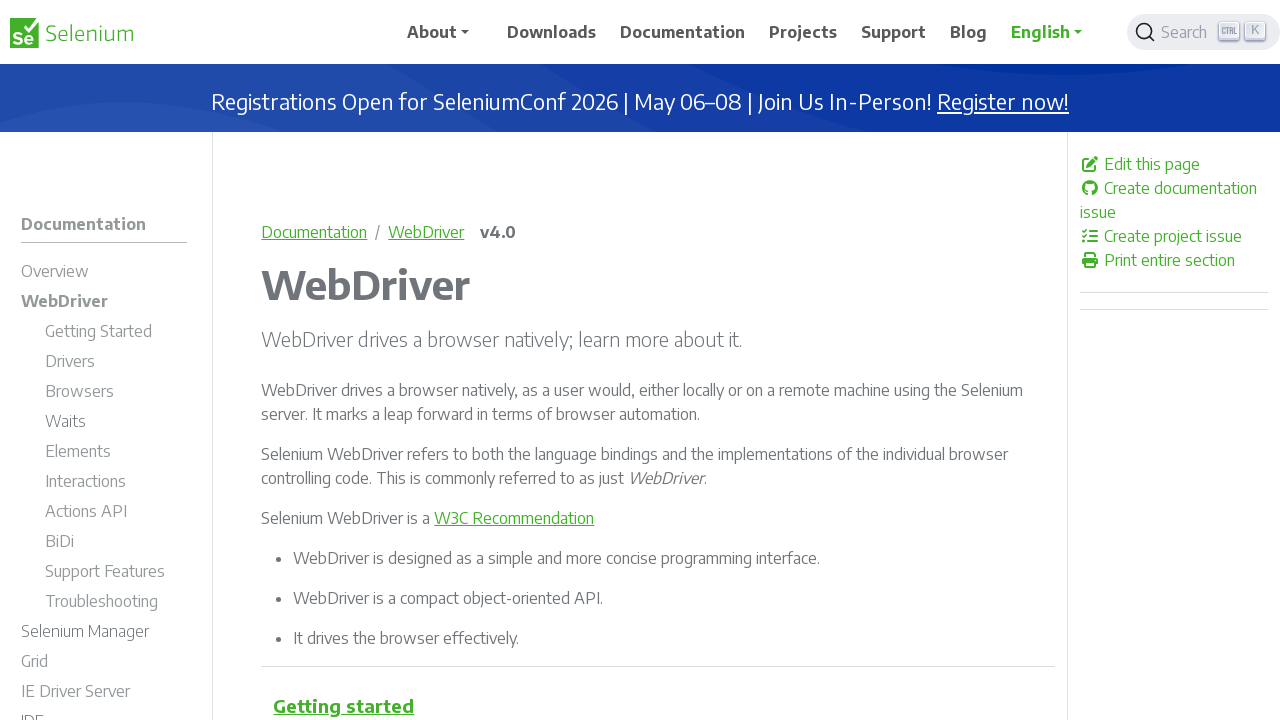

Waited for page to load (domcontentloaded state)
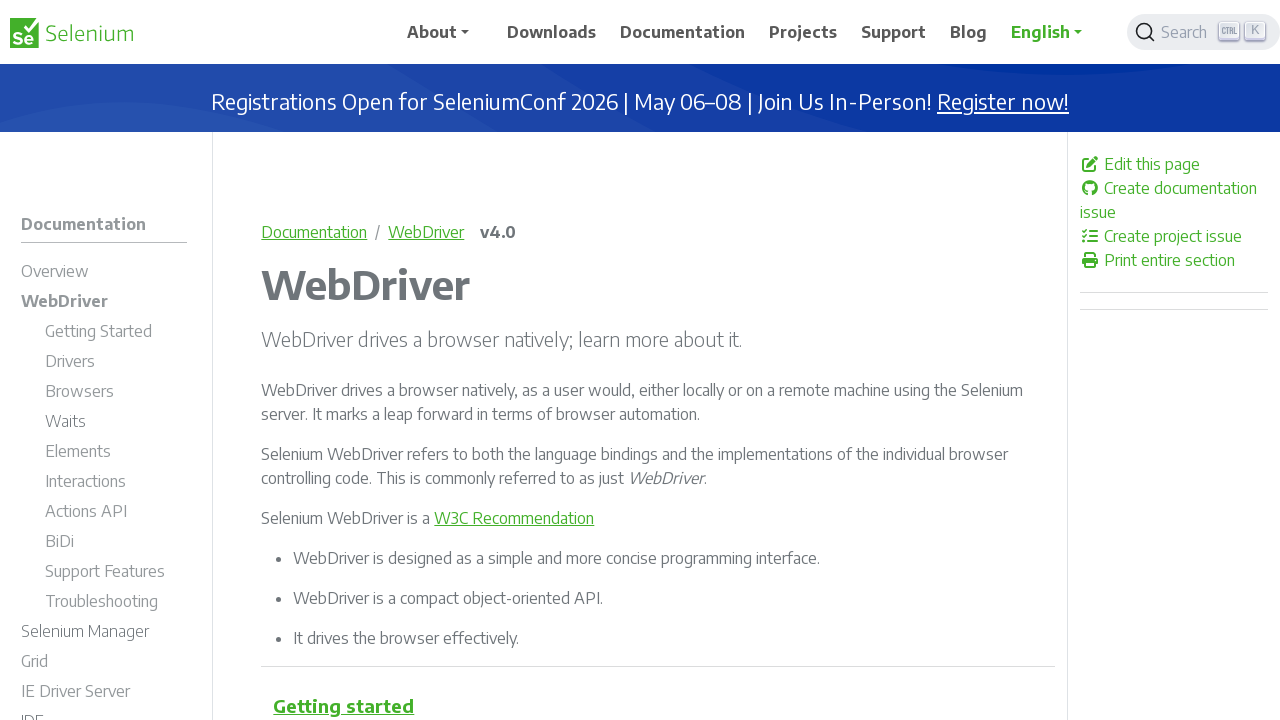

Verified page title is 'WebDriver | Selenium'
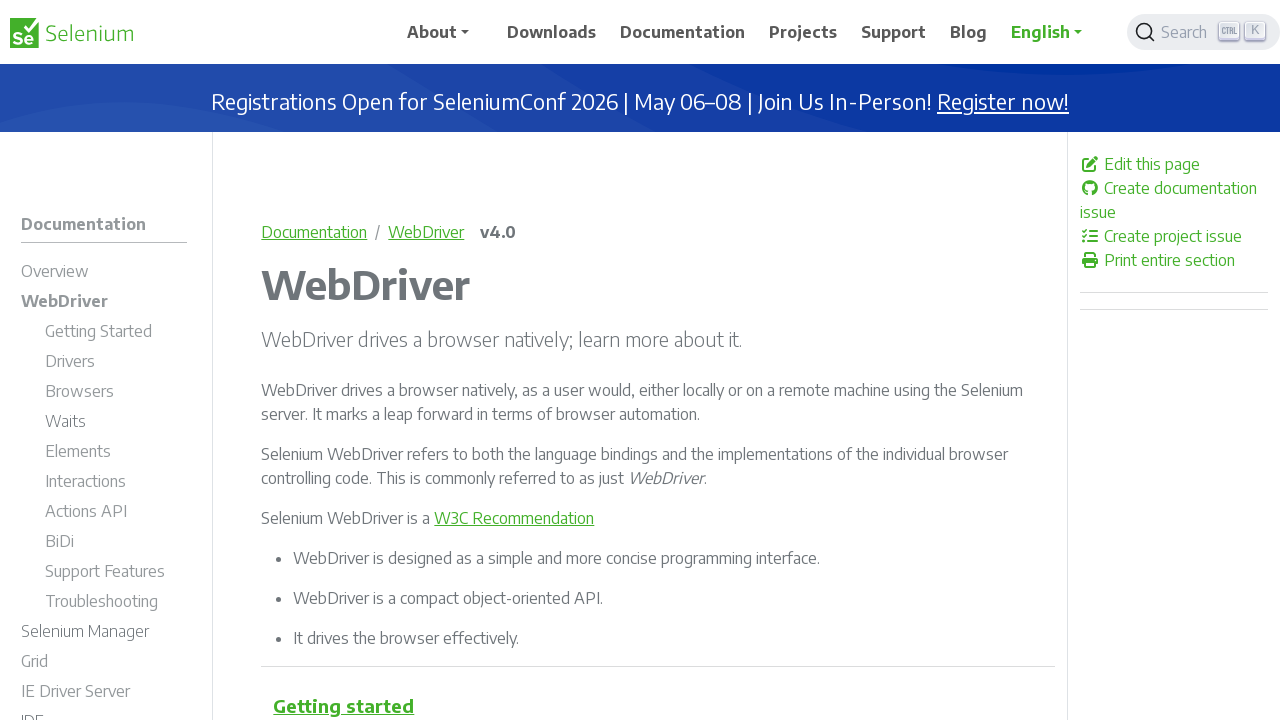

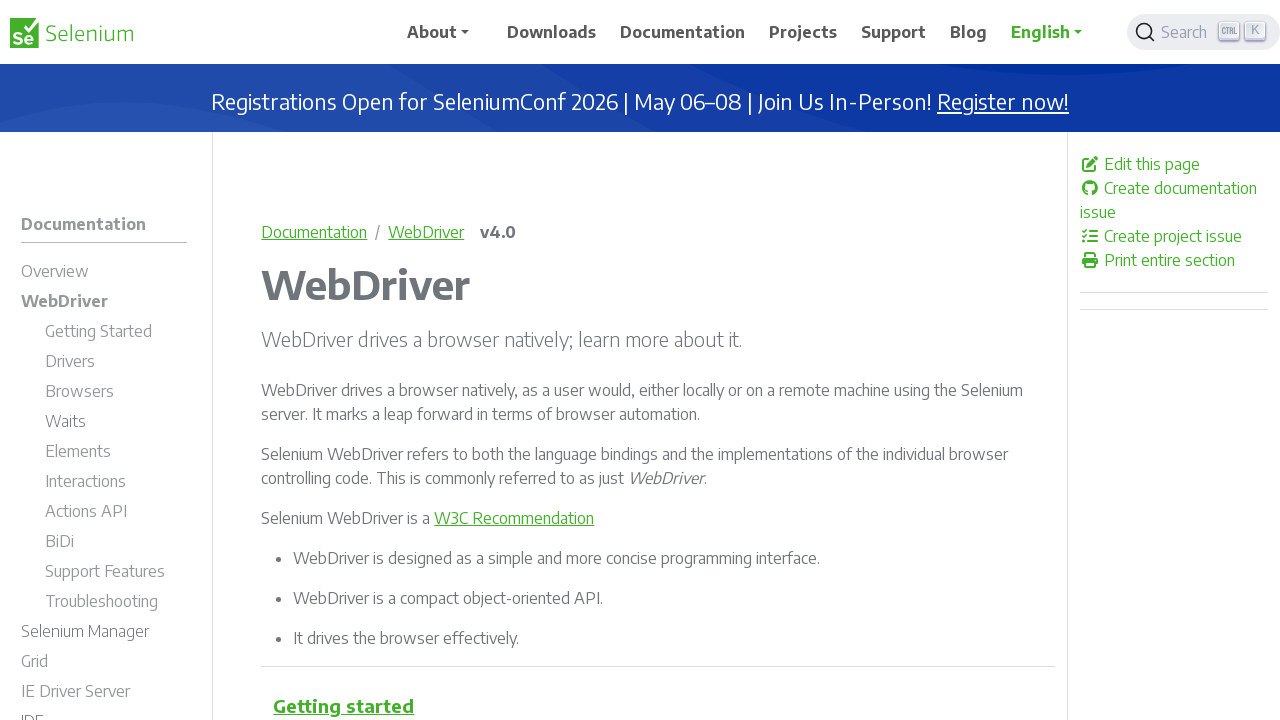